Navigates to a blog page, scrolls to a link element, and clicks it to open a popup window

Starting URL: http://omayo.blogspot.com/

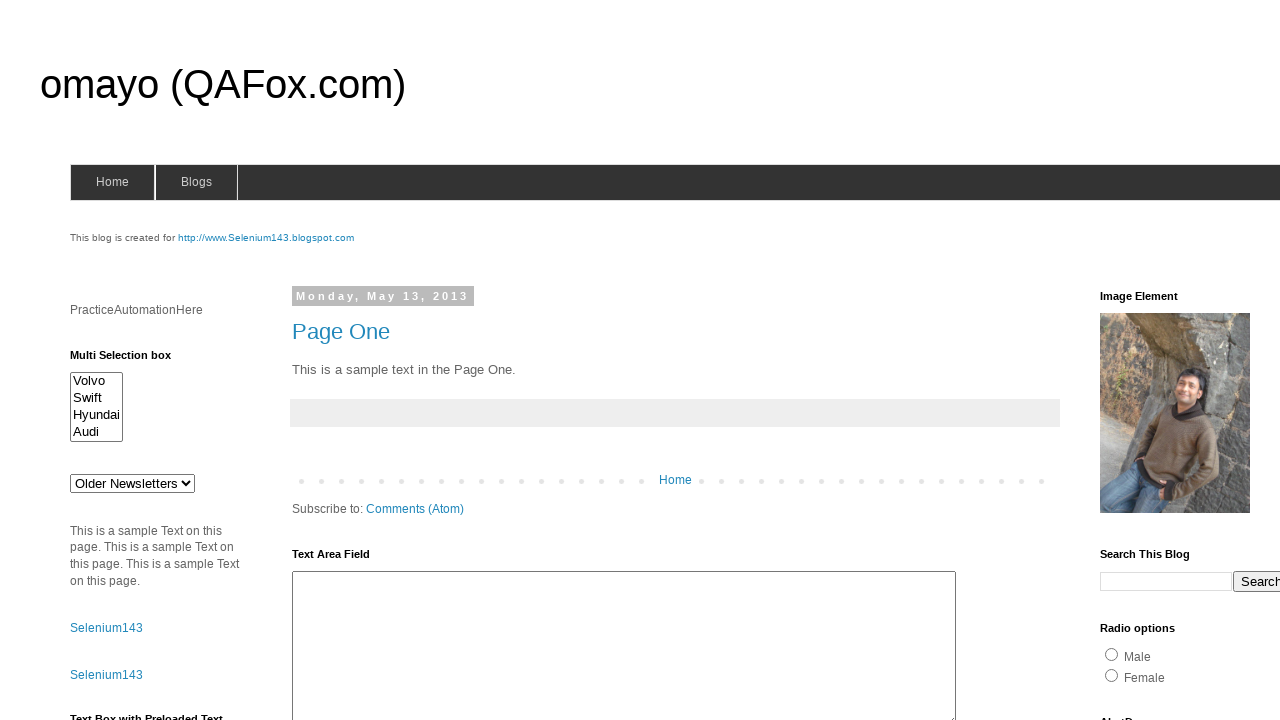

Located popup window link element
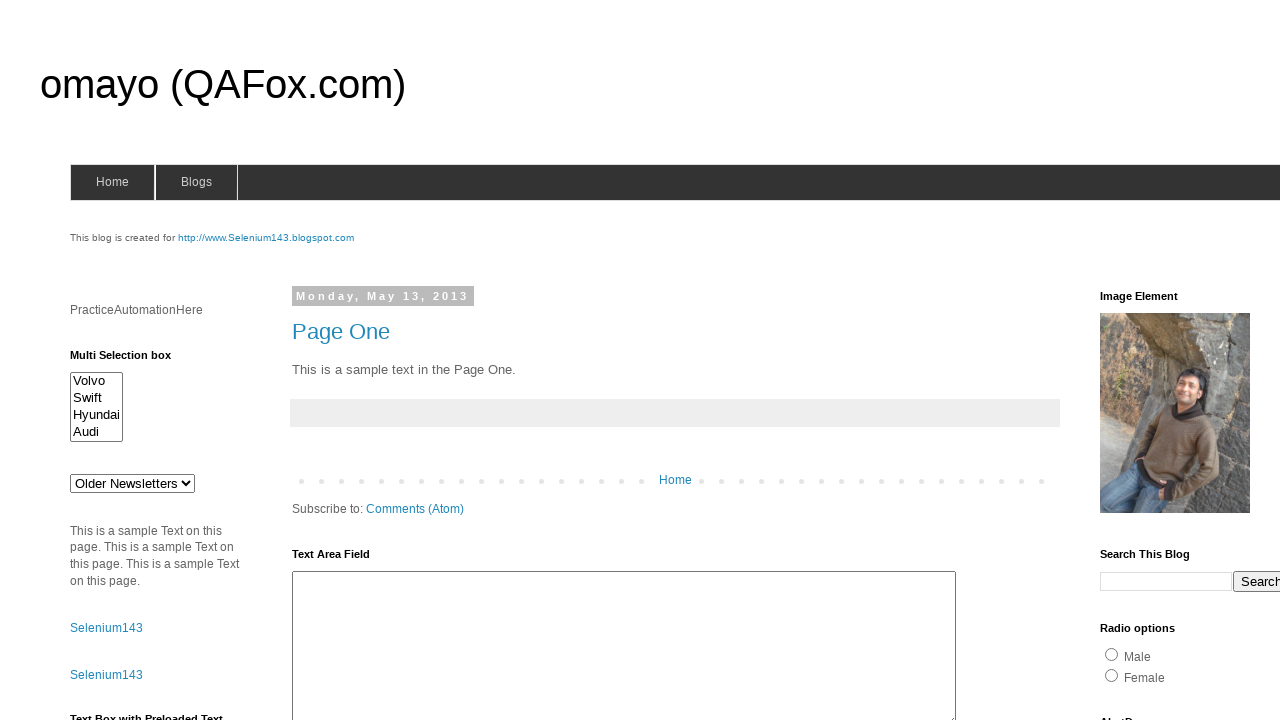

Scrolled popup link into view
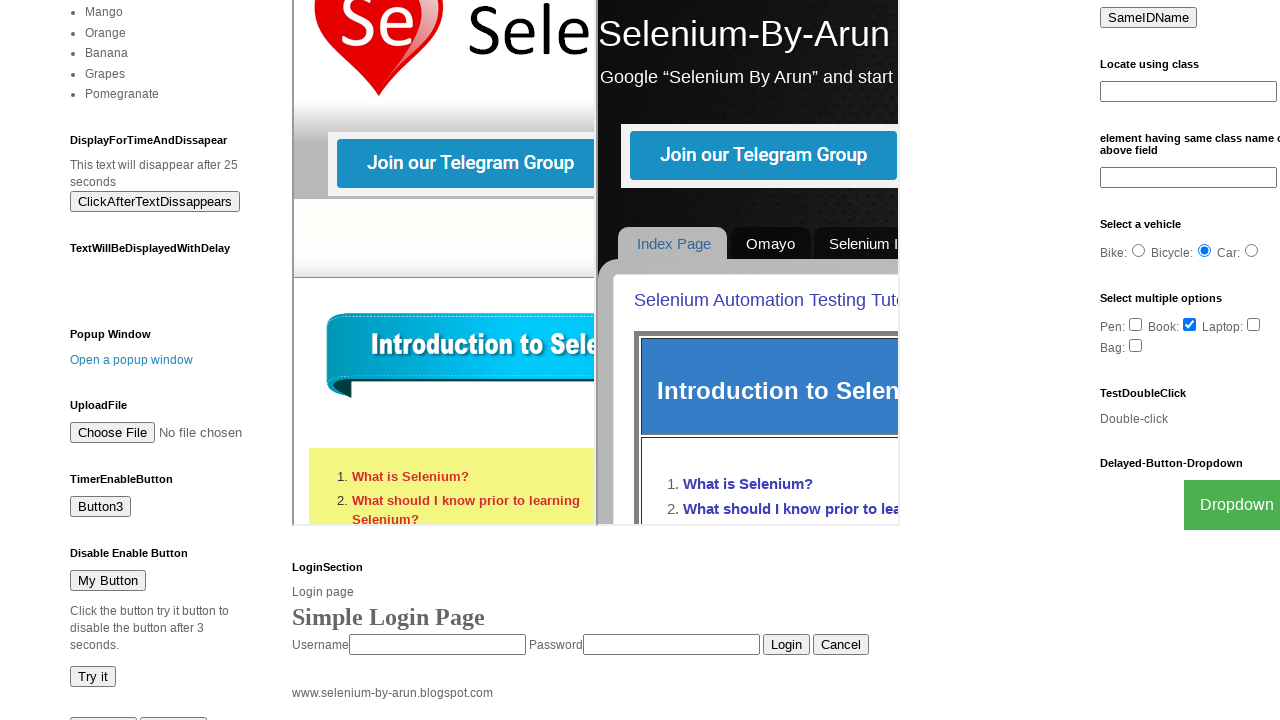

Clicked popup window link at (132, 360) on text=Open a popup window
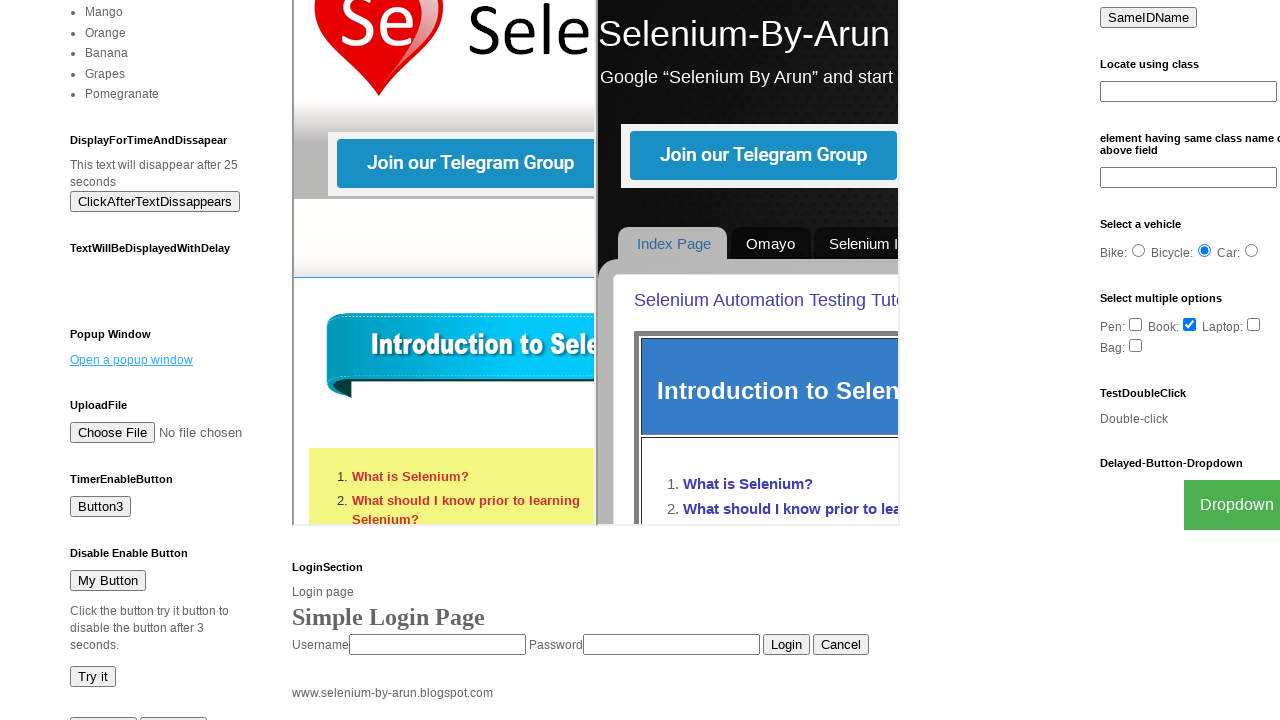

Waited 2 seconds for popup window to open
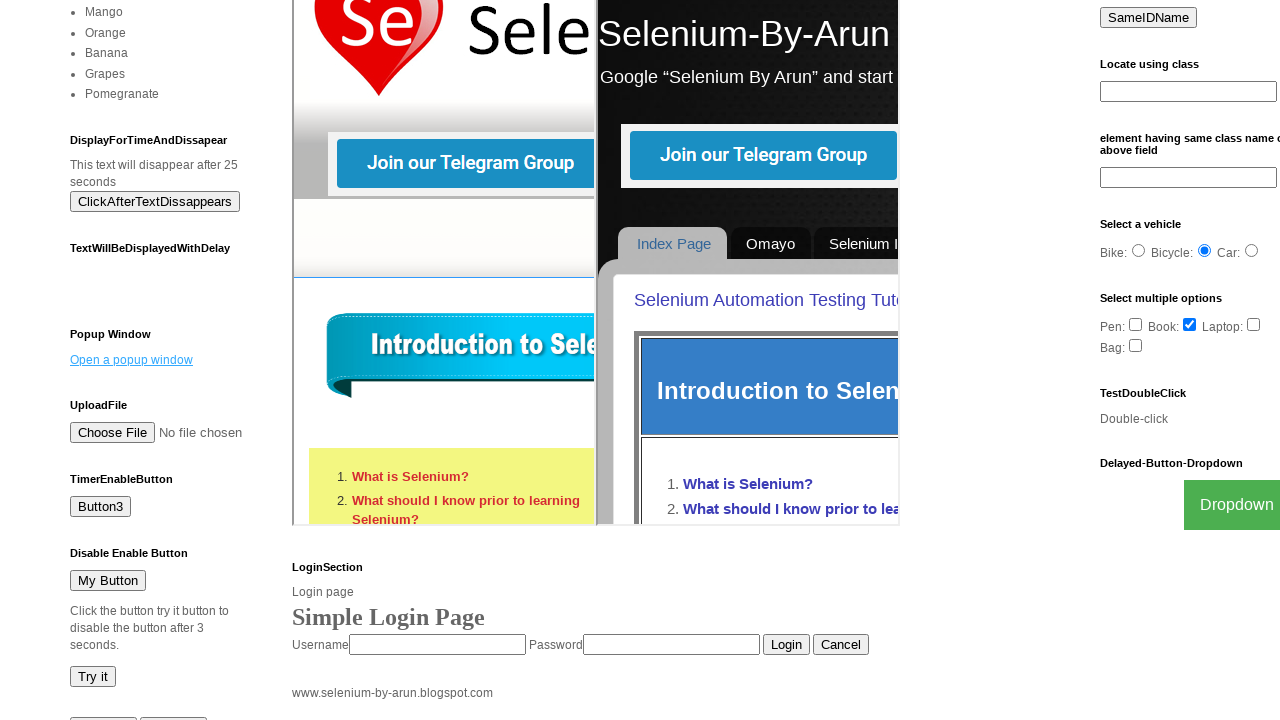

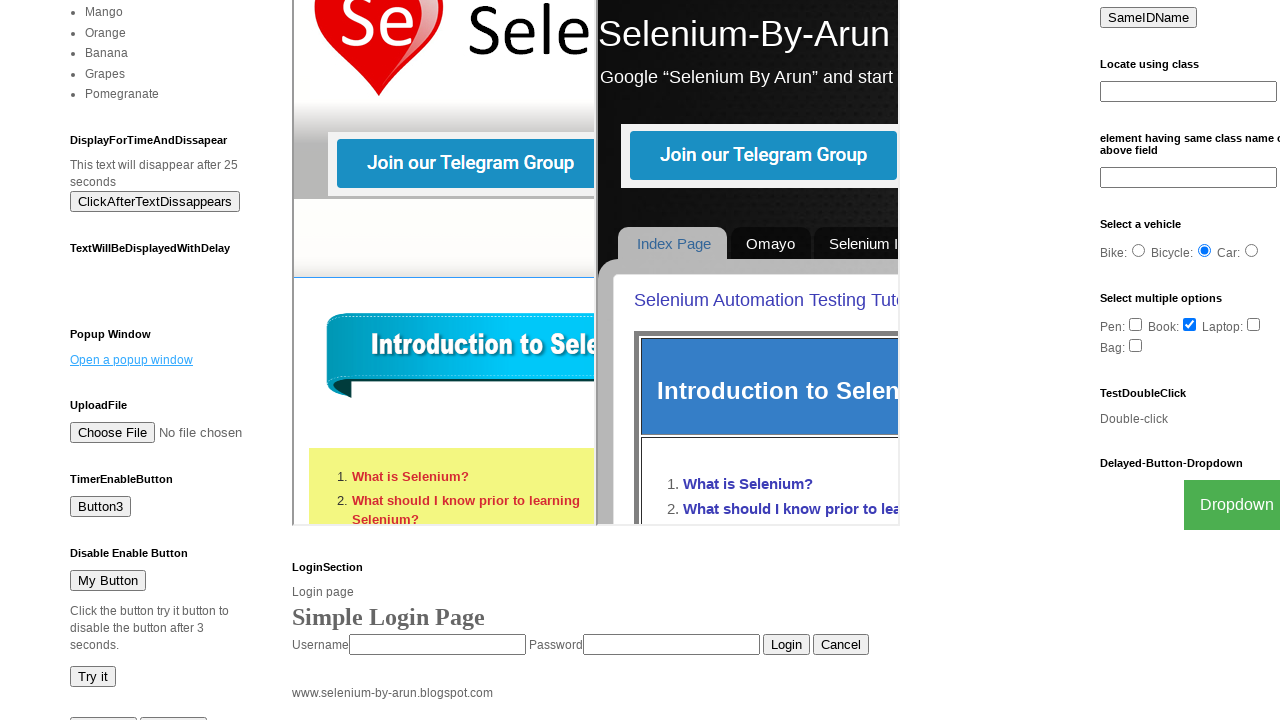